Tests checkbox functionality by selecting and unselecting a checkbox, and verifying the selection state

Starting URL: http://qaclickacademy.com/practice.php

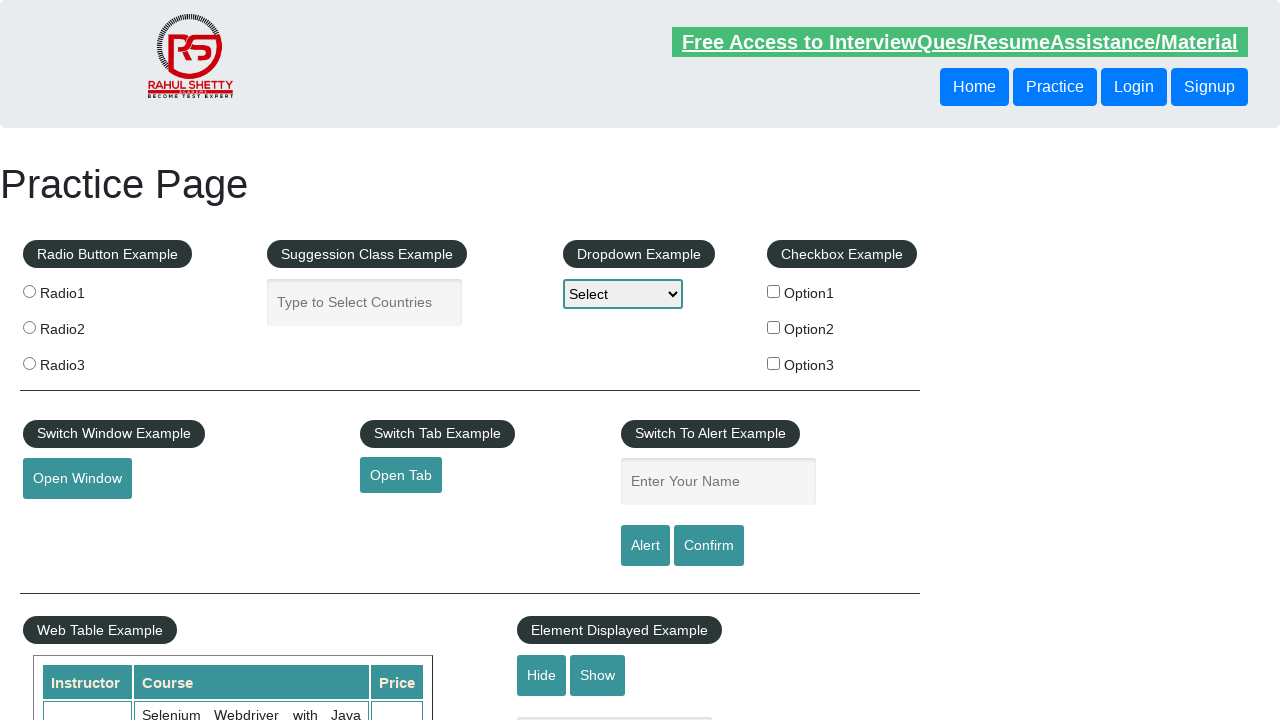

Navigated to QA Click Academy practice page
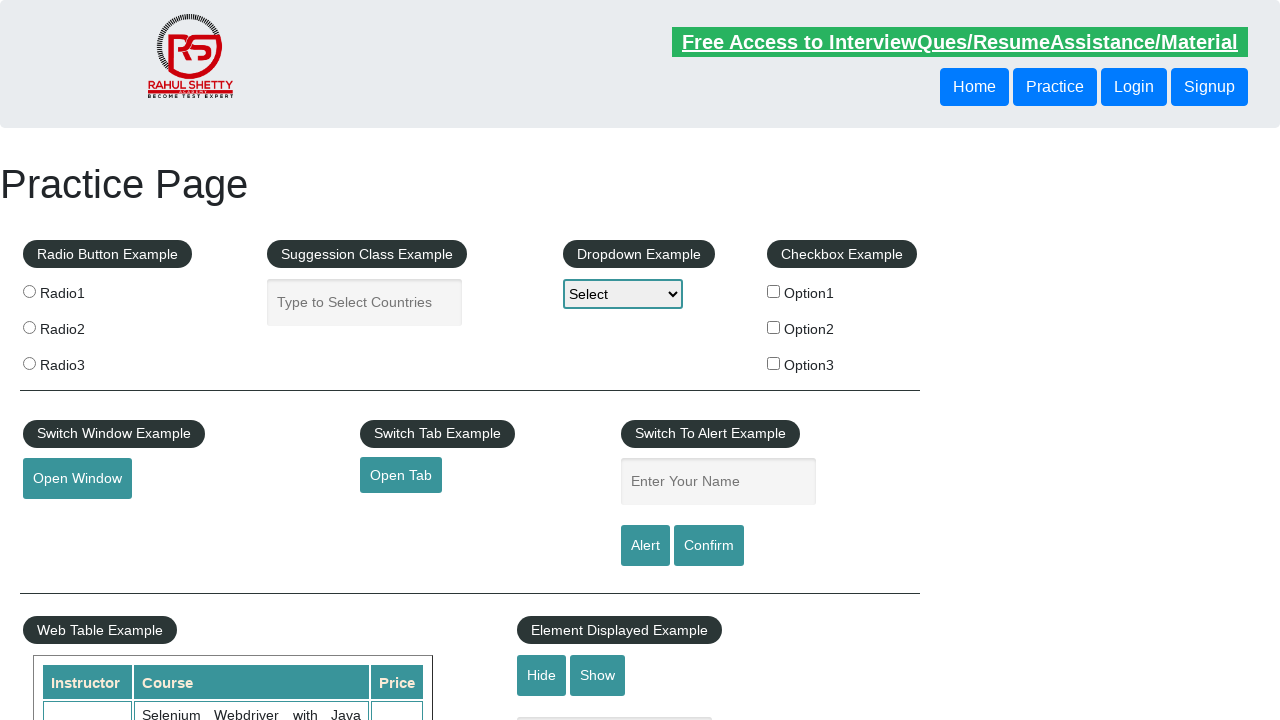

Clicked checkbox to select it at (774, 291) on #checkBoxOption1
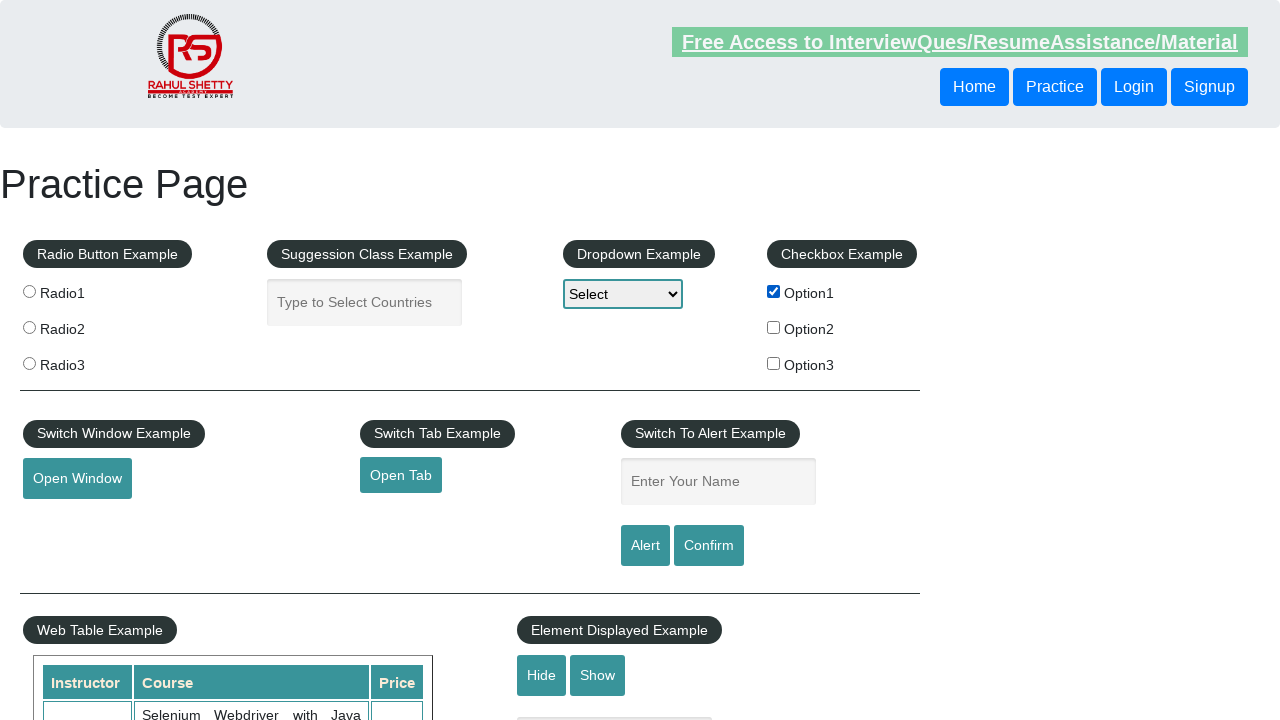

Verified checkbox is selected
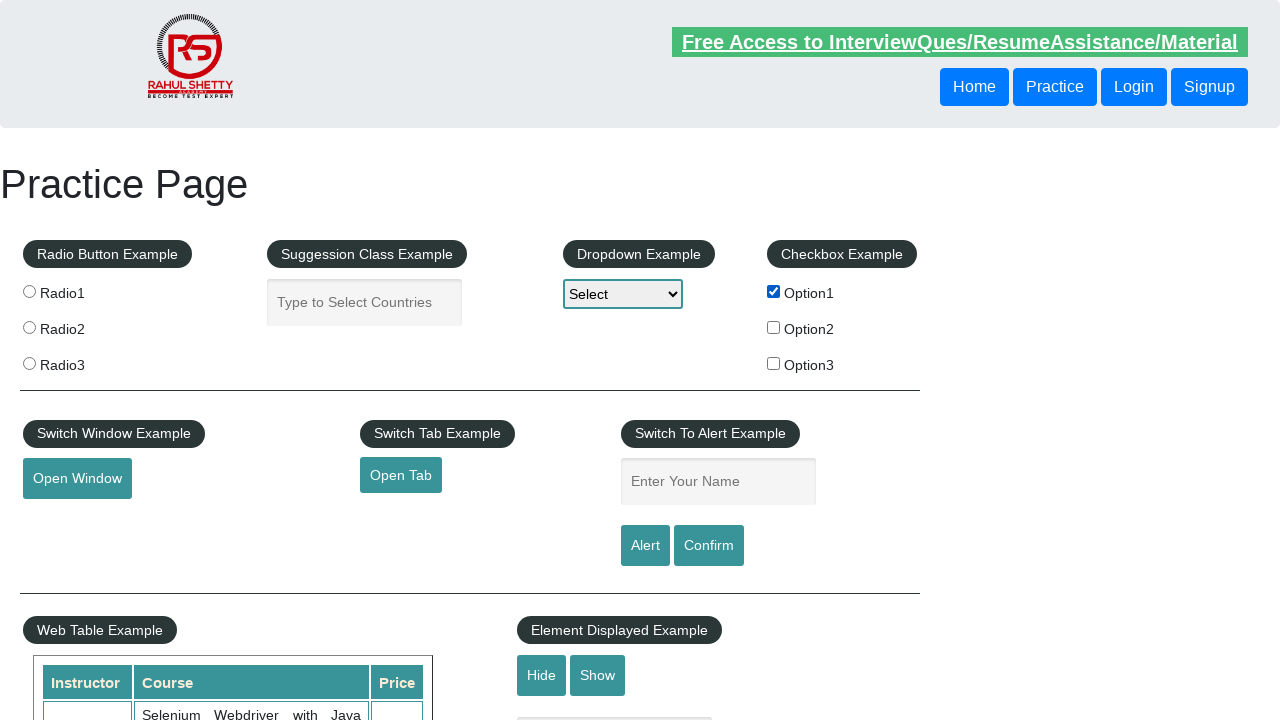

Clicked checkbox to unselect it at (774, 291) on #checkBoxOption1
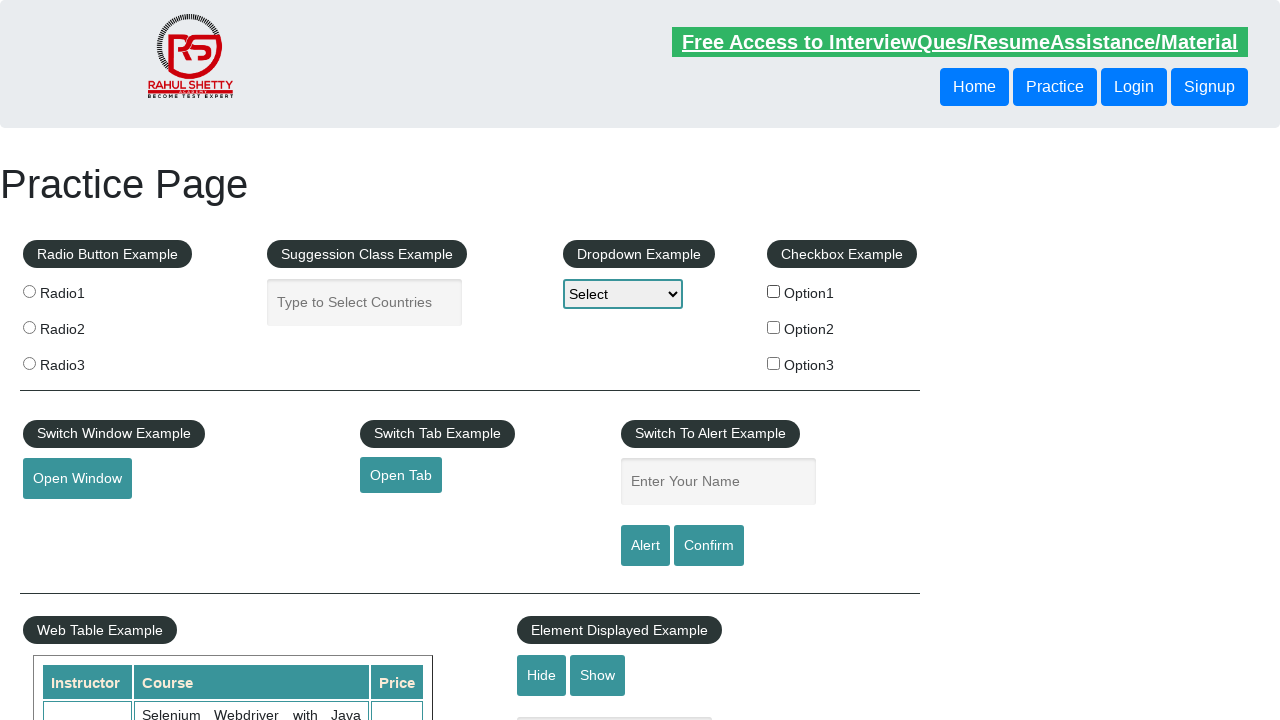

Verified checkbox is unselected
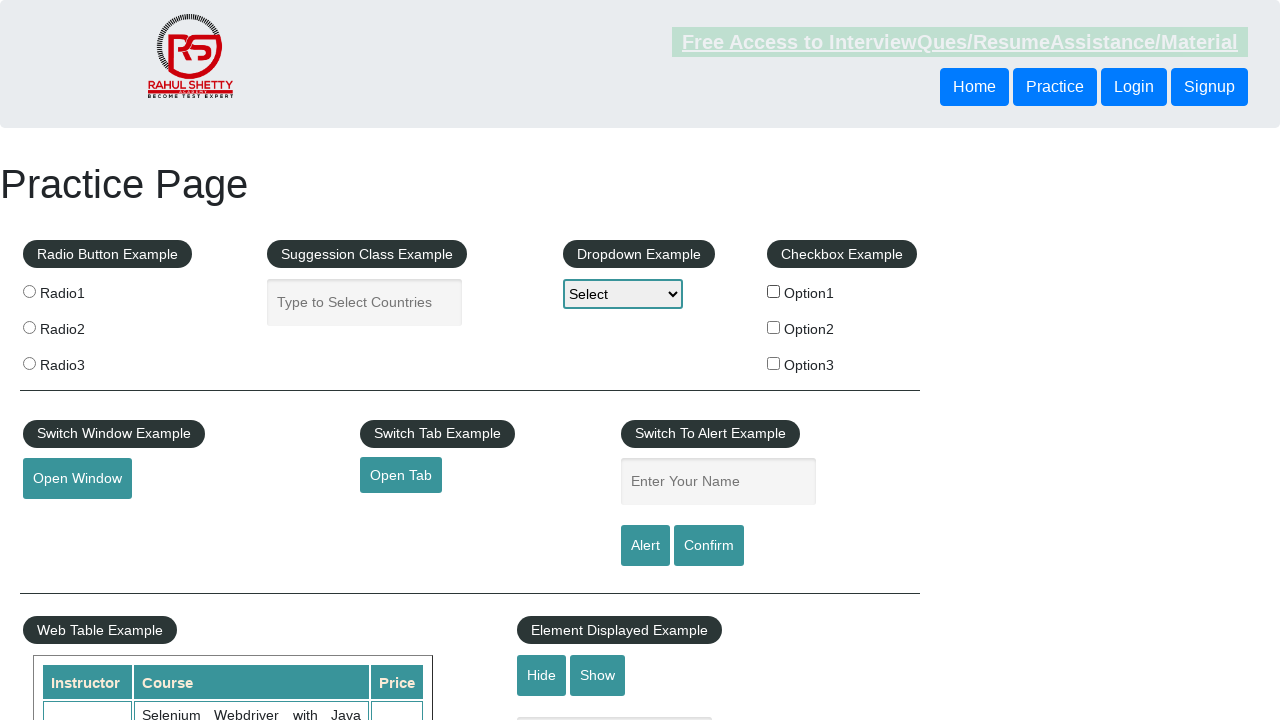

Located all checkboxes on the page
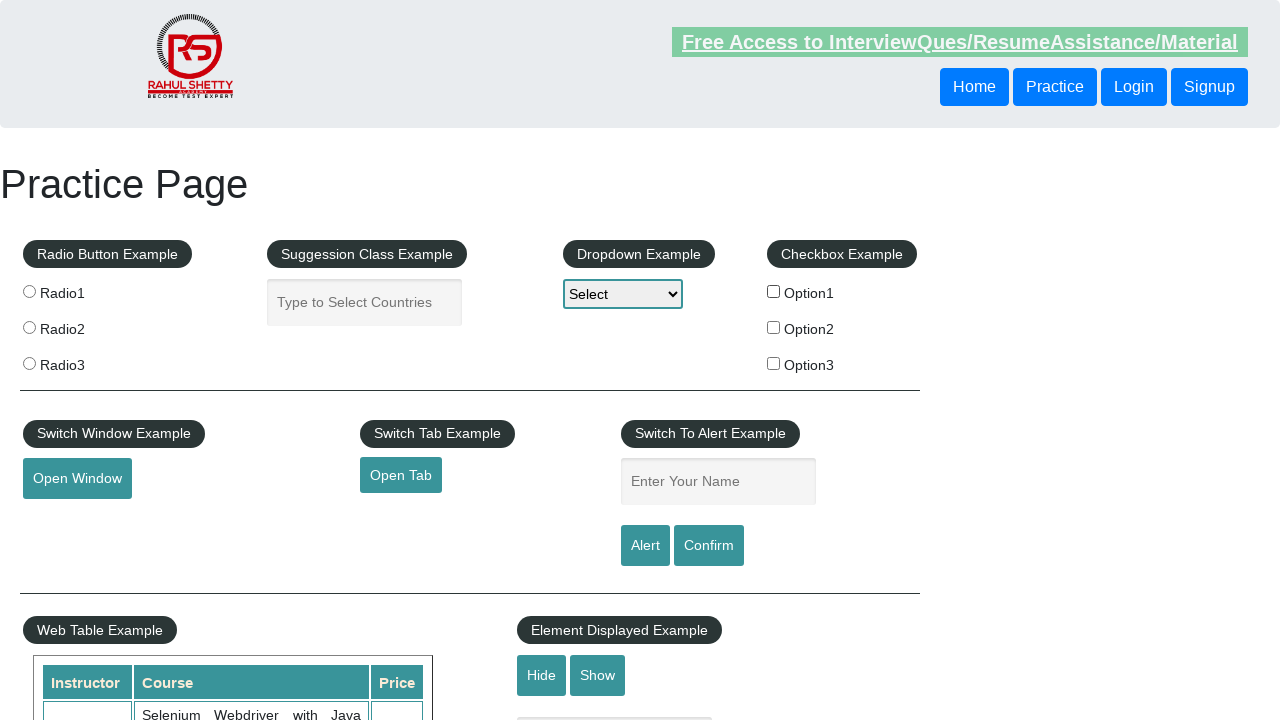

Counted total checkboxes: 3
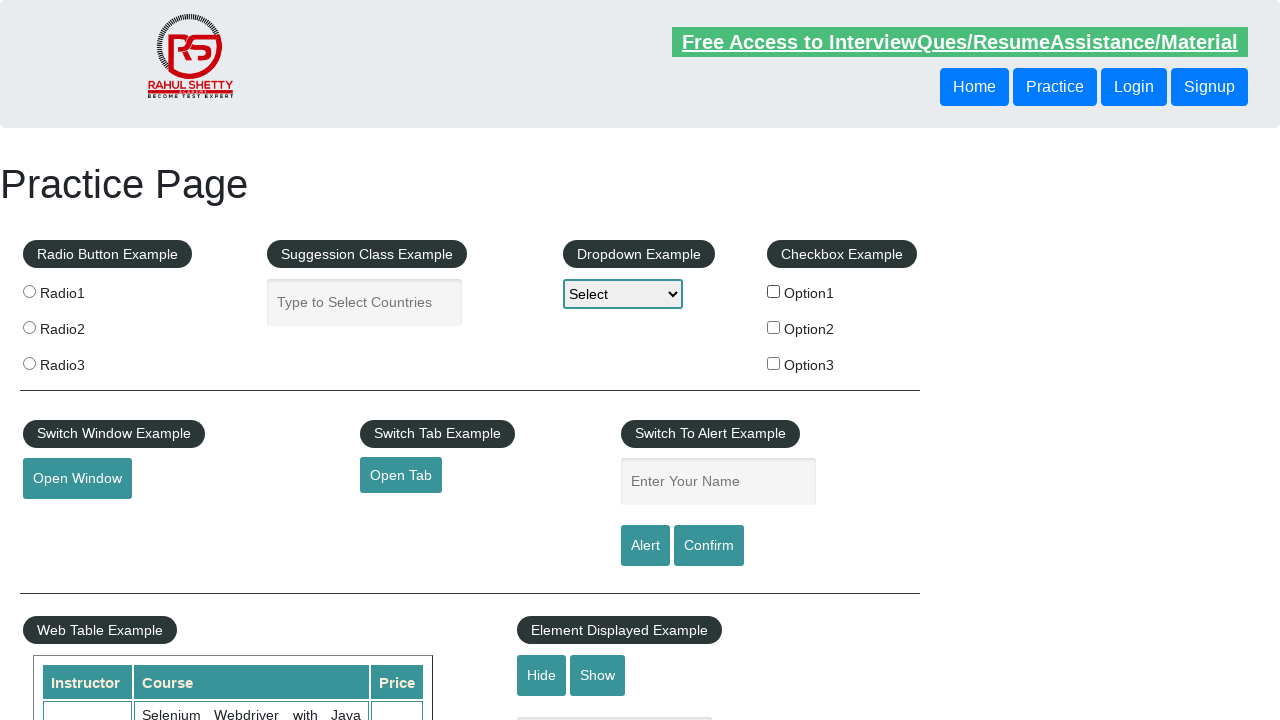

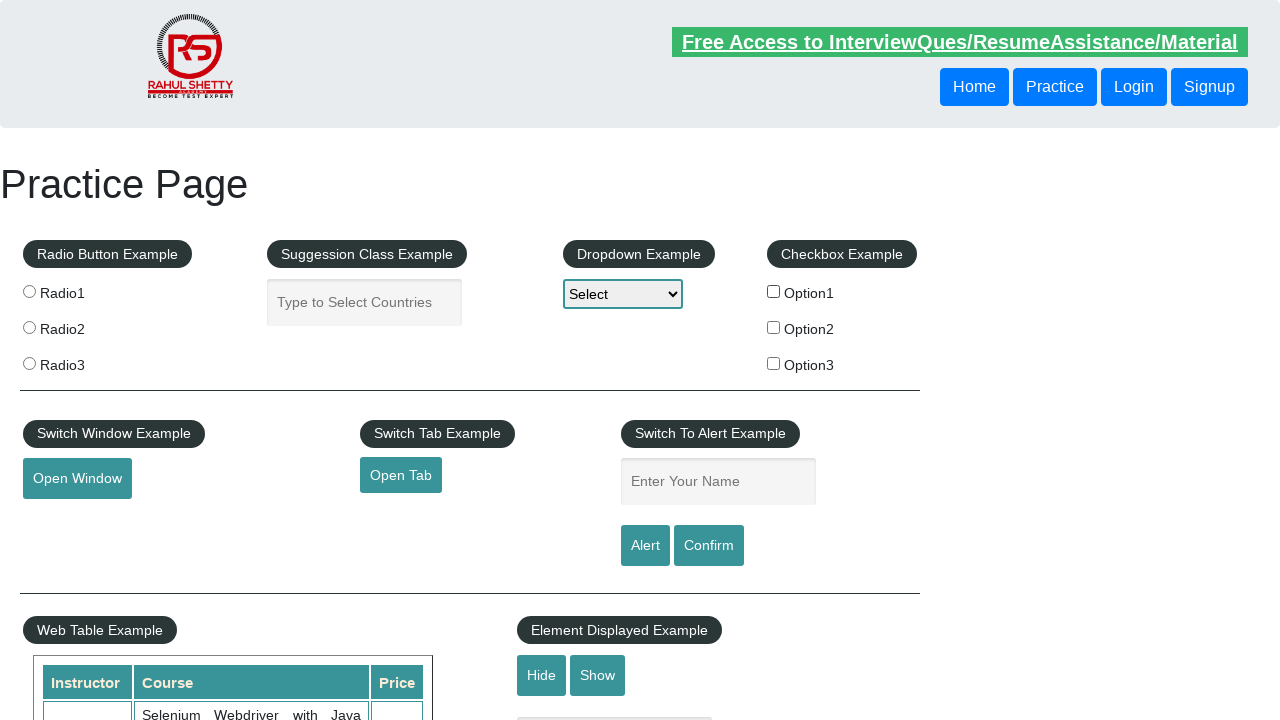